Tests interaction with radio buttons and checkboxes on the Omayo test blog page

Starting URL: https://omayo.blogspot.com/

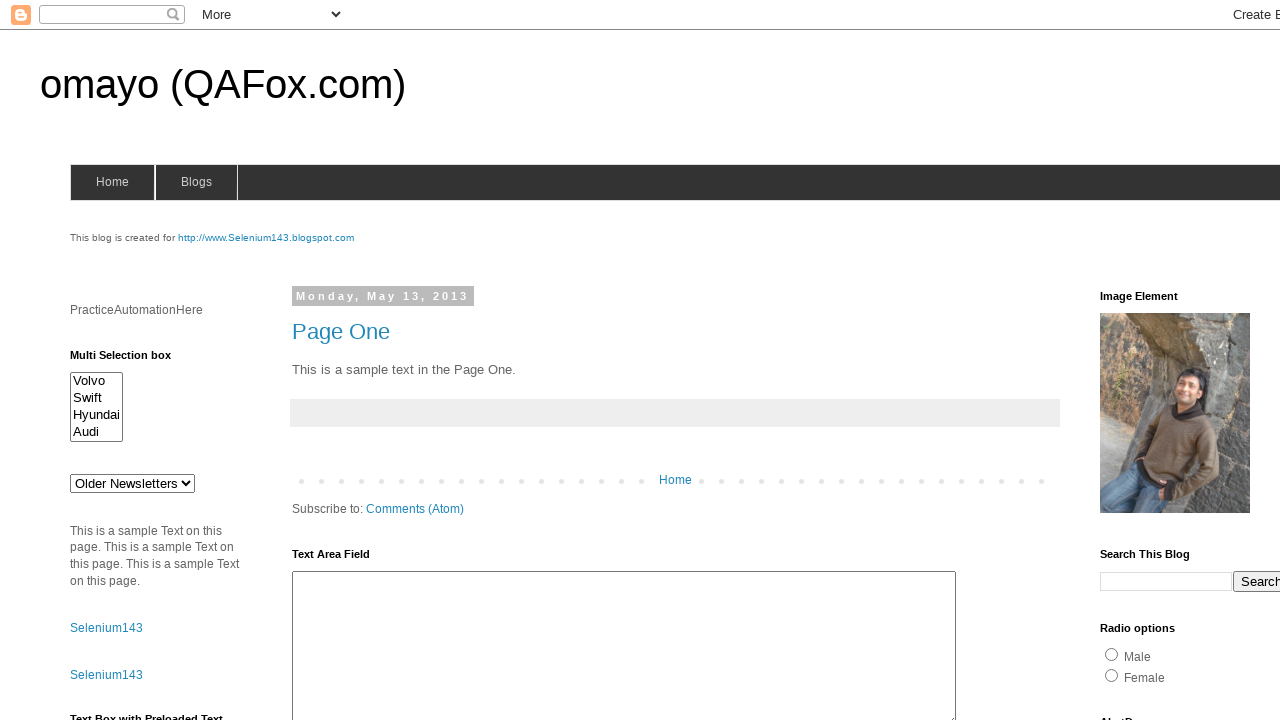

Clicked on the first radio button at (1112, 654) on #radio1
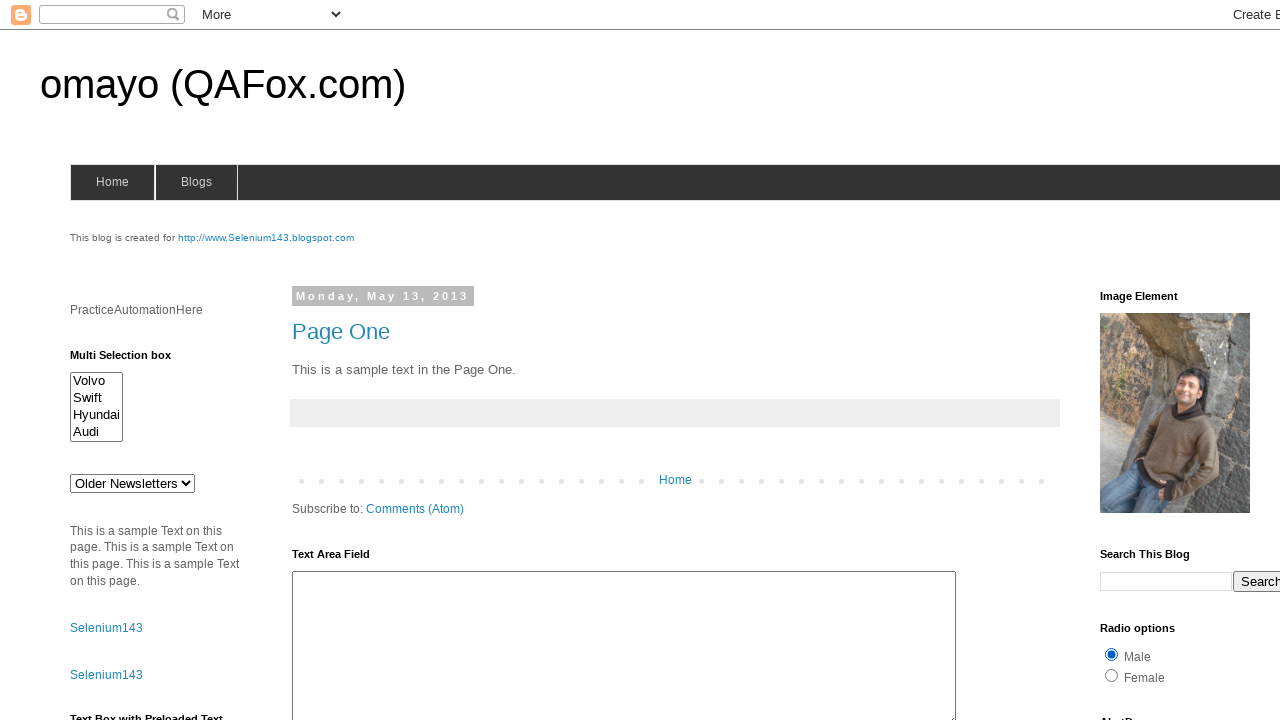

Clicked on checkbox with name 'color' at (1152, 361) on input[name='color']
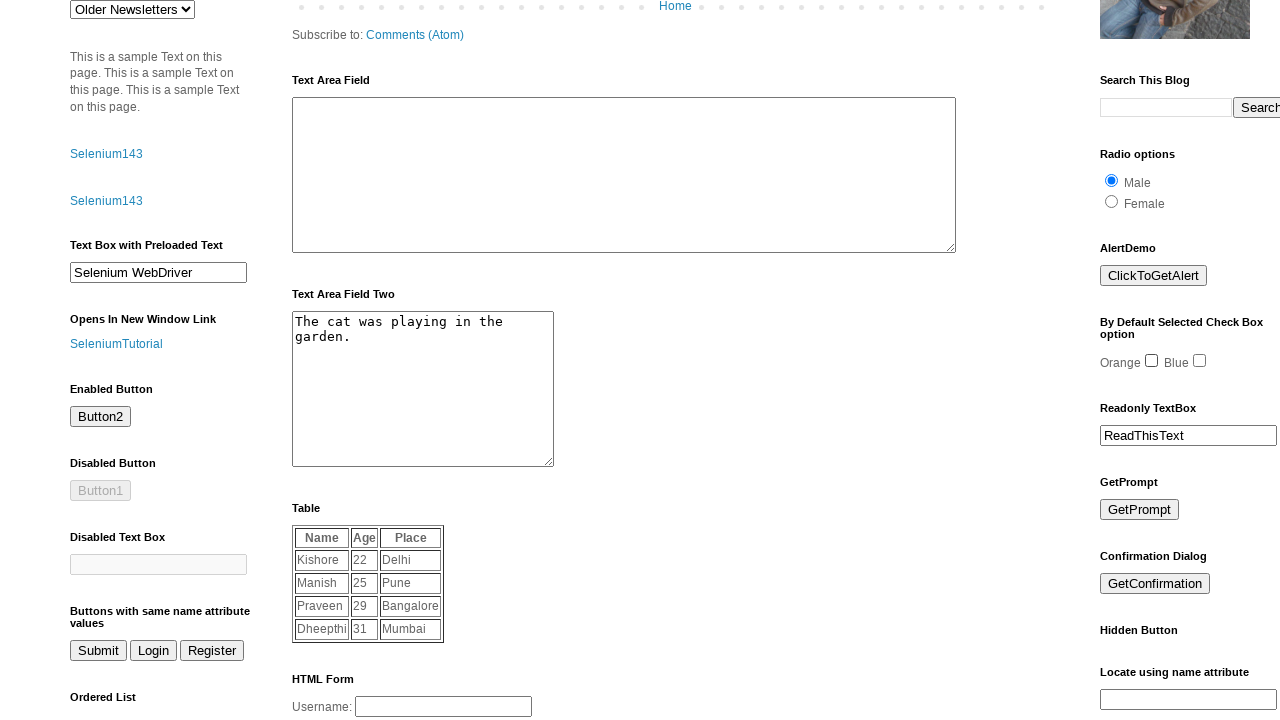

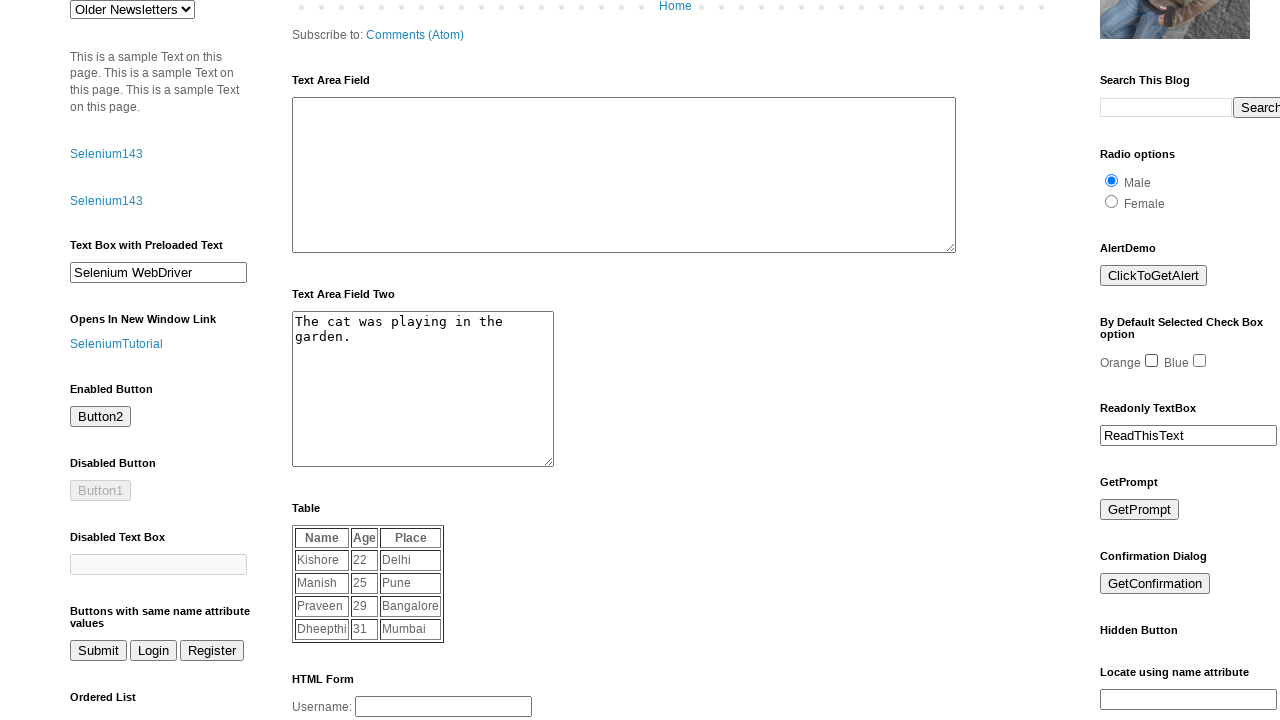